Tests the add/remove elements functionality by clicking the "Add Element" button to create a "Delete" button, verifying it appears, clicking "Delete", and verifying it disappears.

Starting URL: https://practice.cydeo.com/add_remove_elements/

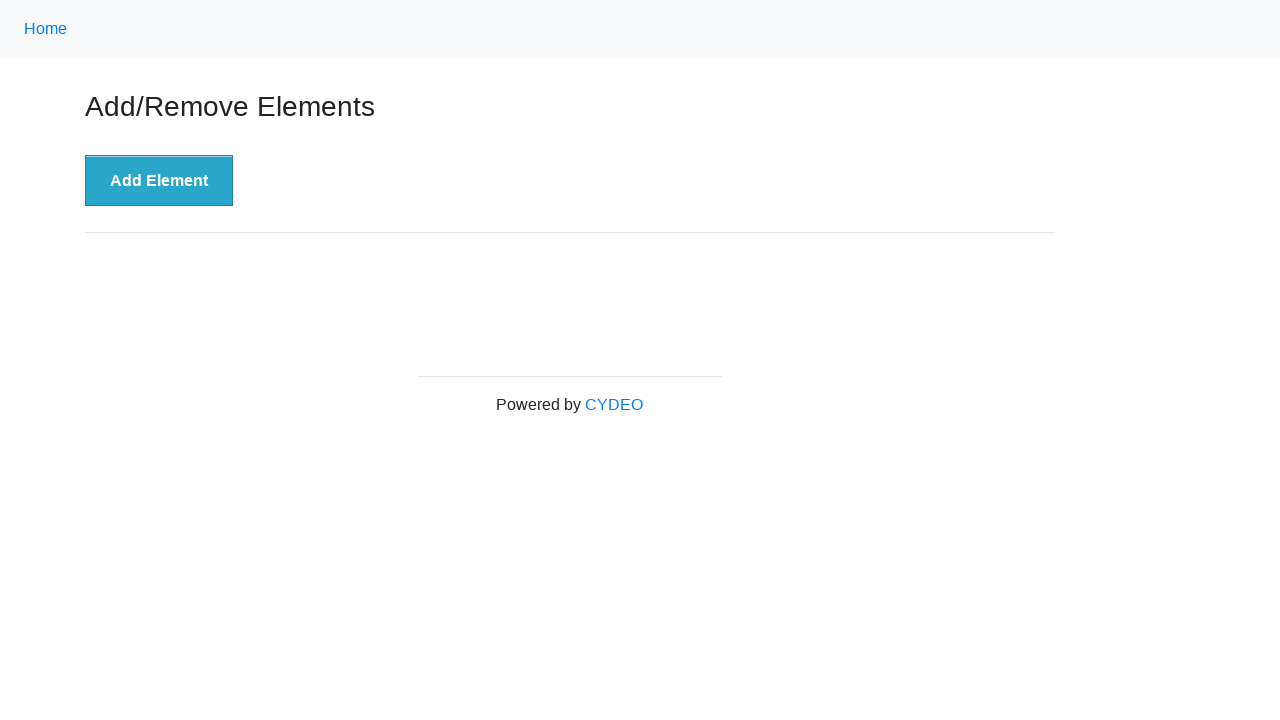

Clicked 'Add Element' button at (159, 181) on xpath=//button[text()='Add Element']
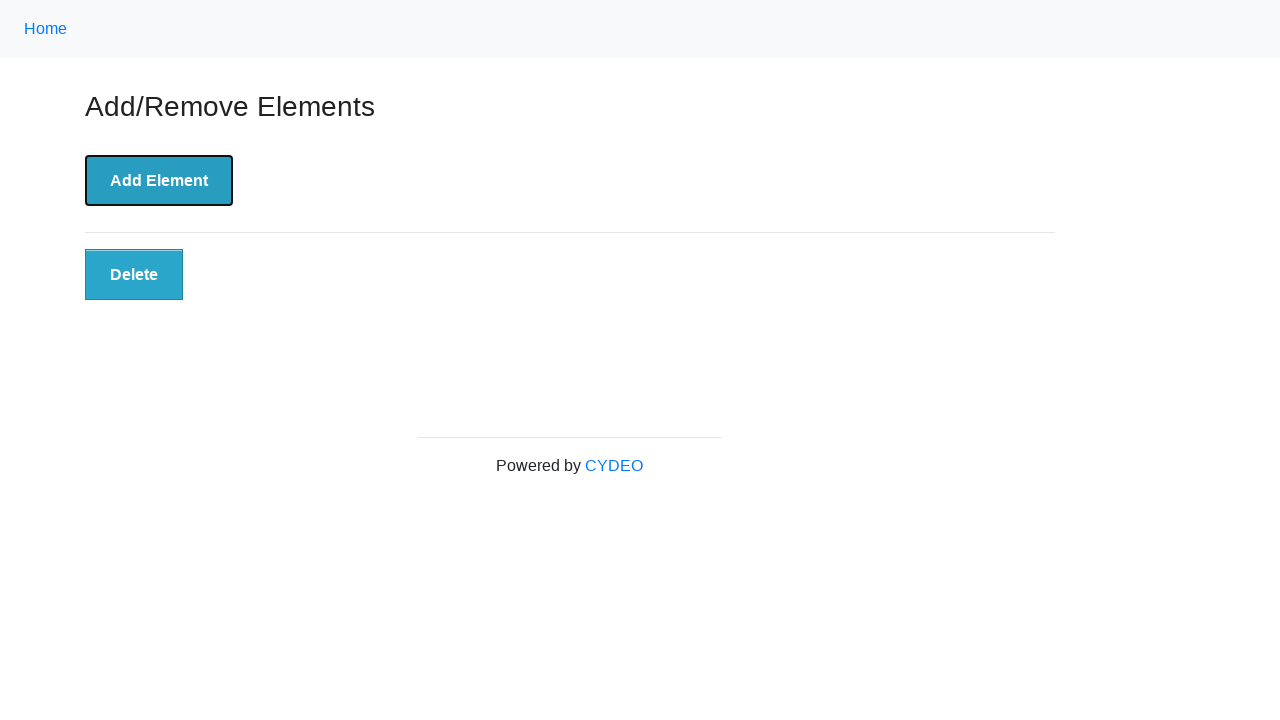

Located 'Delete' button element
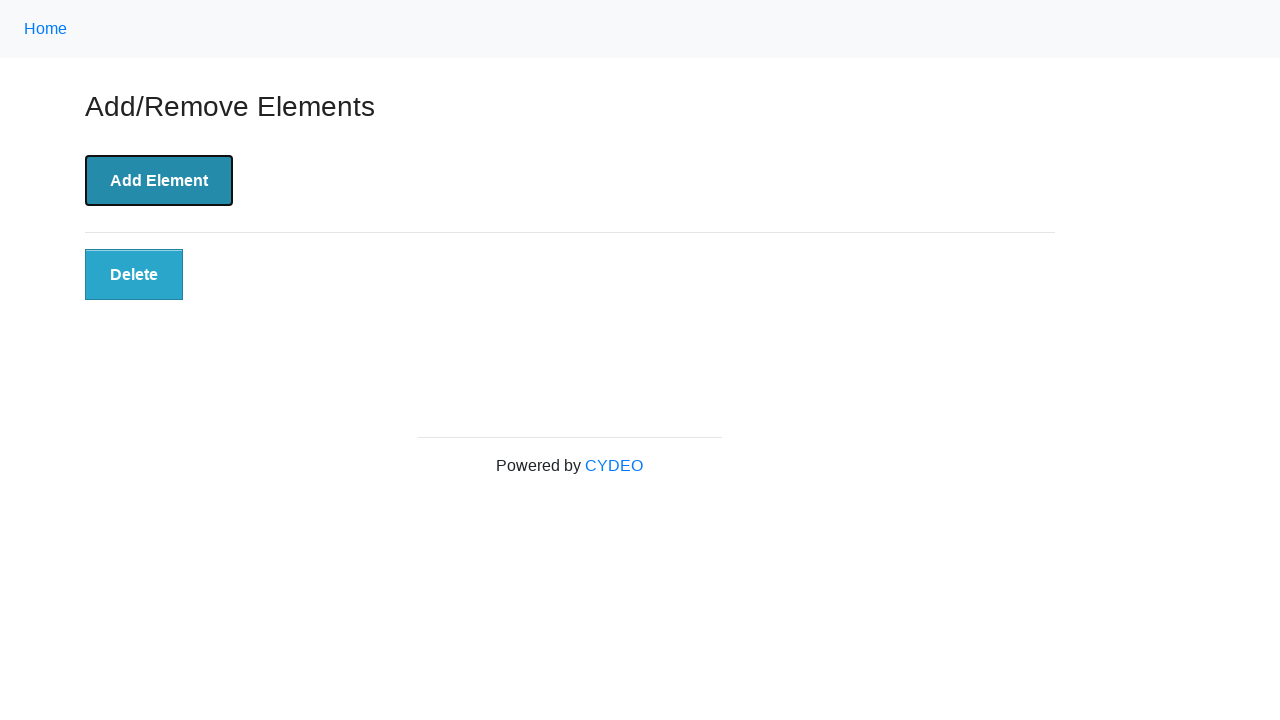

Verified 'Delete' button is visible
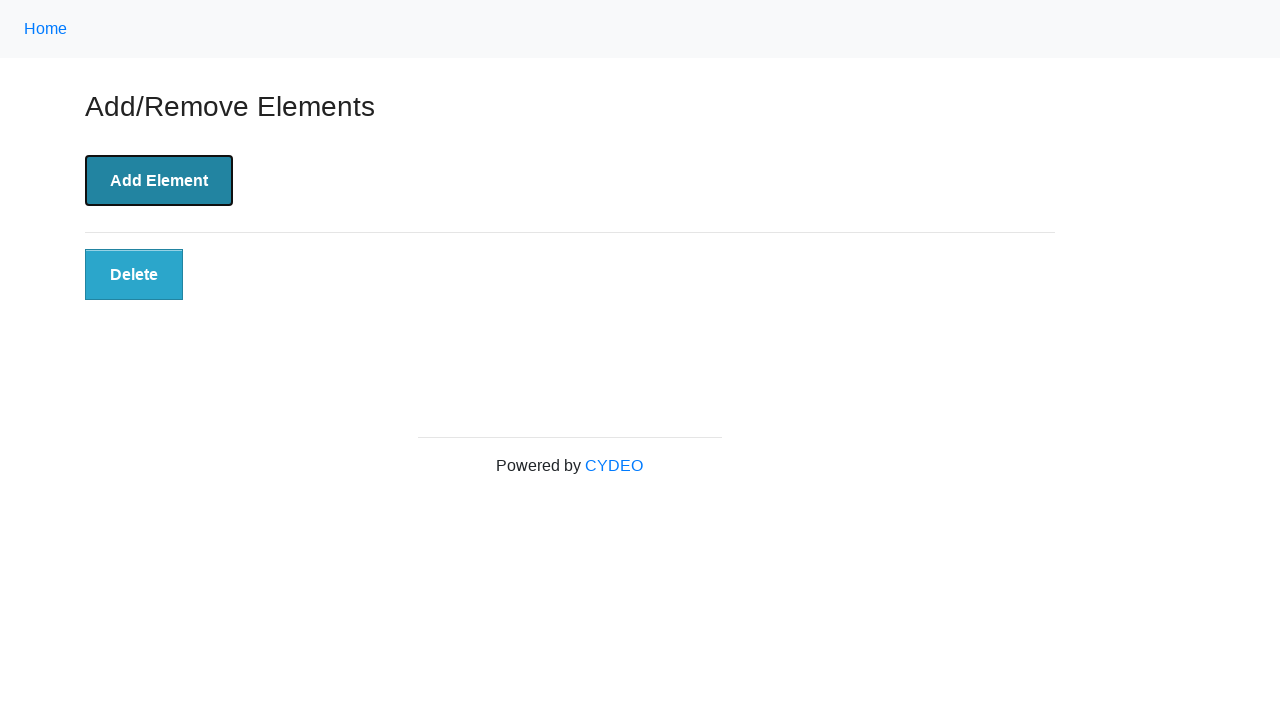

Clicked 'Delete' button at (134, 275) on xpath=//button[text()='Delete']
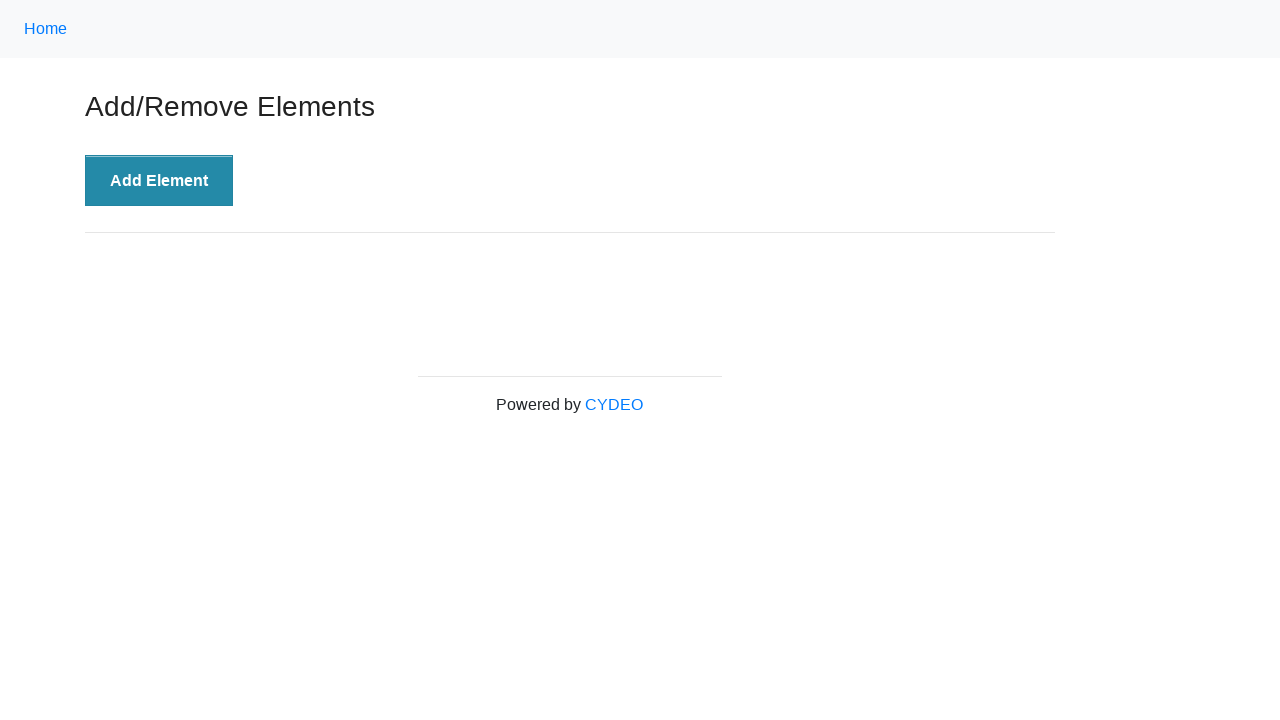

Waited for 'Delete' button to disappear from DOM
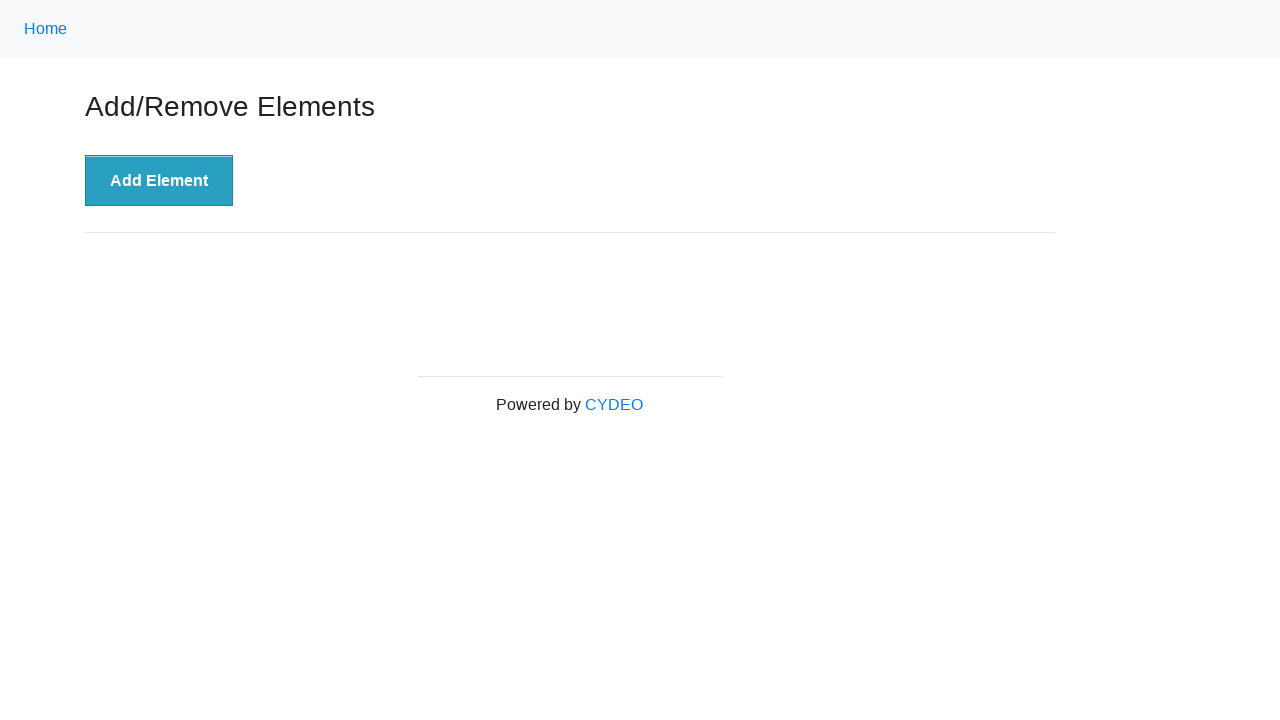

Verified 'Delete' button is no longer visible
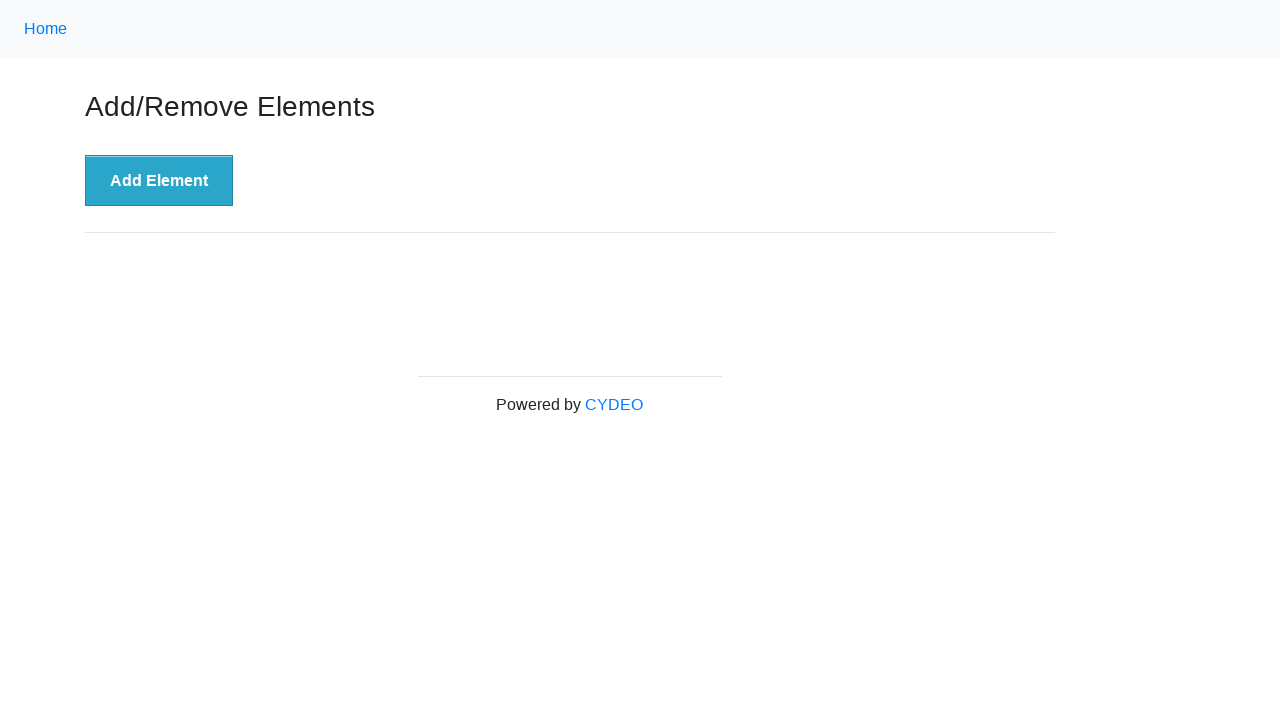

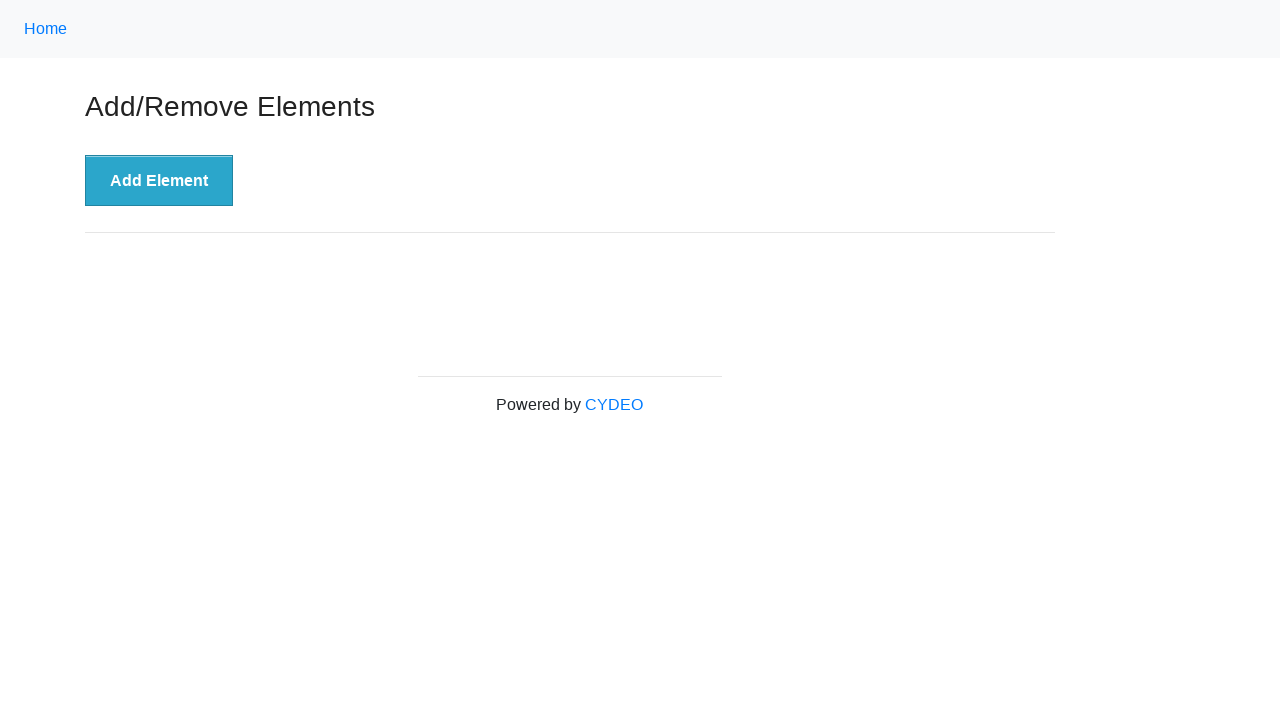